Tests dropdown menu navigation by hovering over category buttons and clicking on a nested menu item for Java courses

Starting URL: https://uncodemy.com/

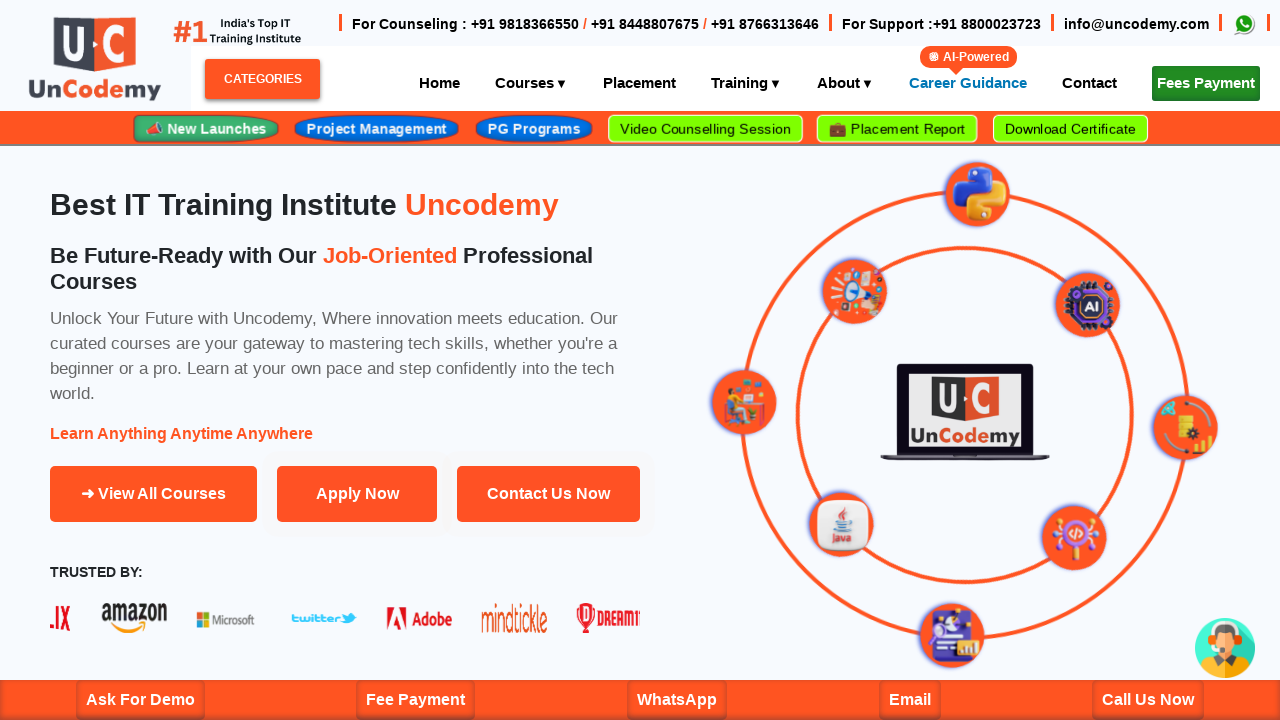

Hovered over Categories button to reveal dropdown menu at (262, 79) on xpath=//span[@id='categoriesBtn']
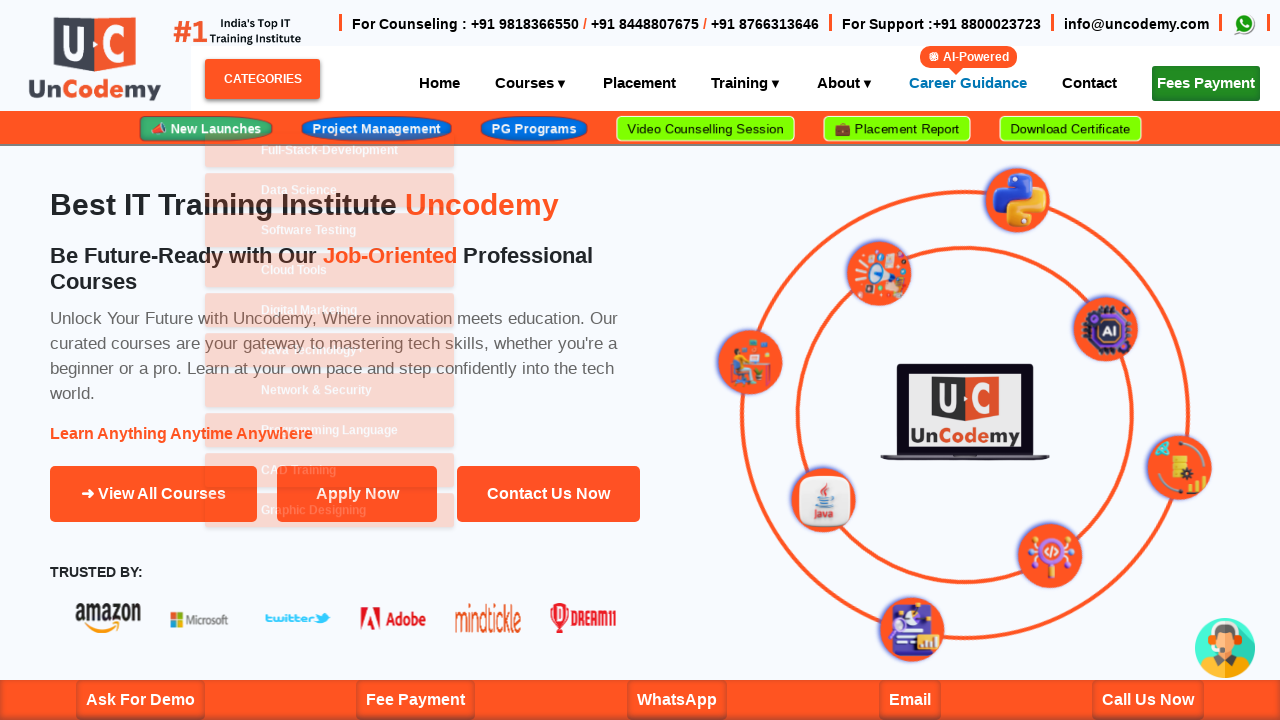

Hovered over Java Technology+ submenu item at (330, 320) on xpath=//a[normalize-space()='Java Technology+']
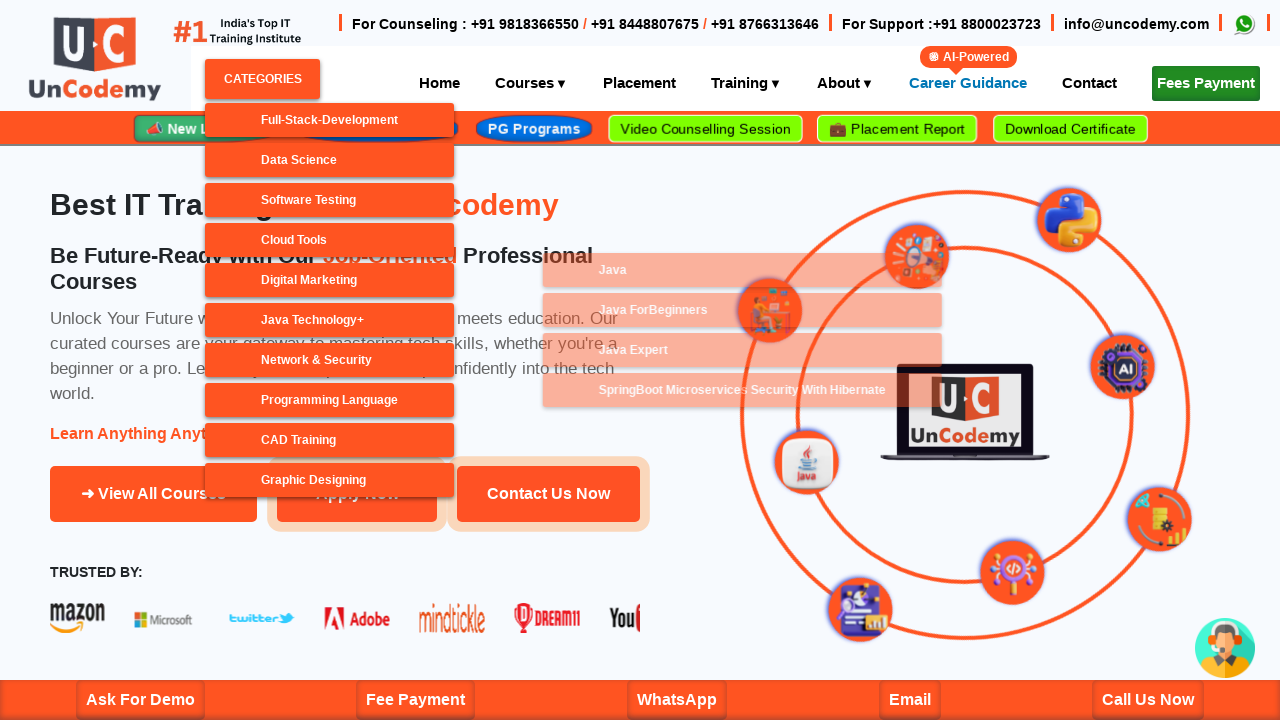

Waited for nested submenu to appear
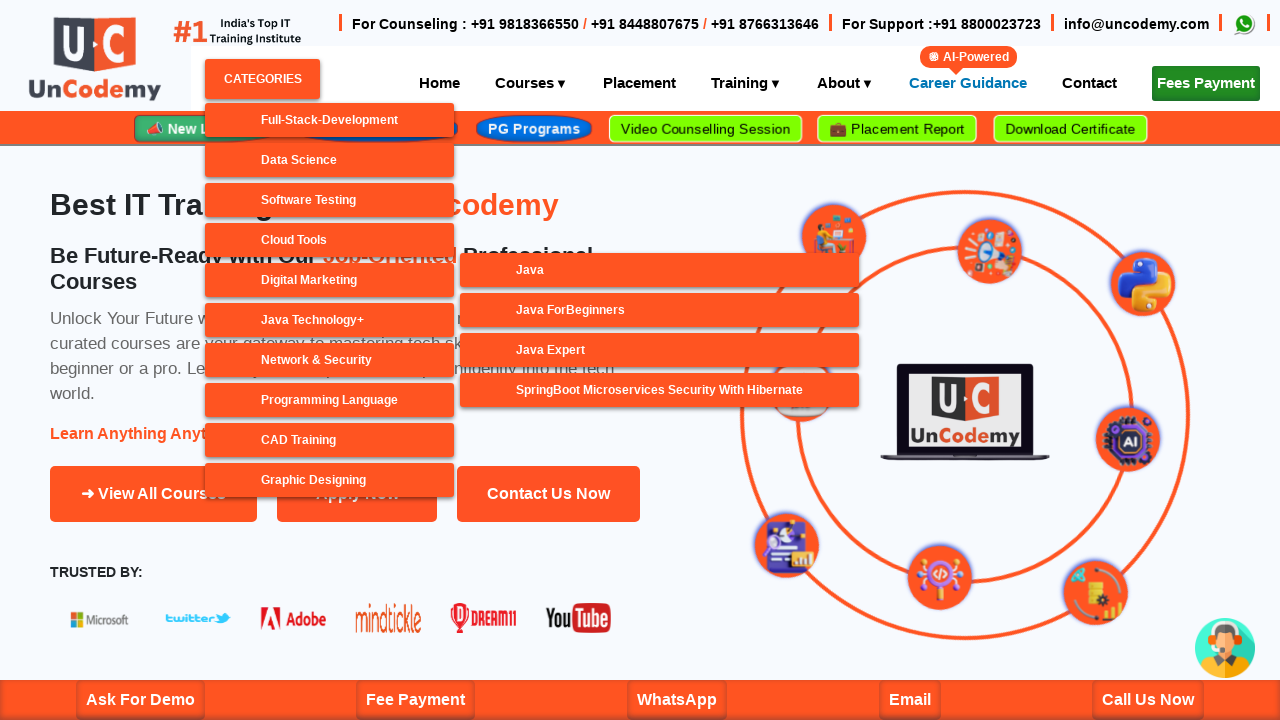

Clicked on Java For link in the nested menu at (660, 310) on xpath=//a[contains(text(),'Java For')]
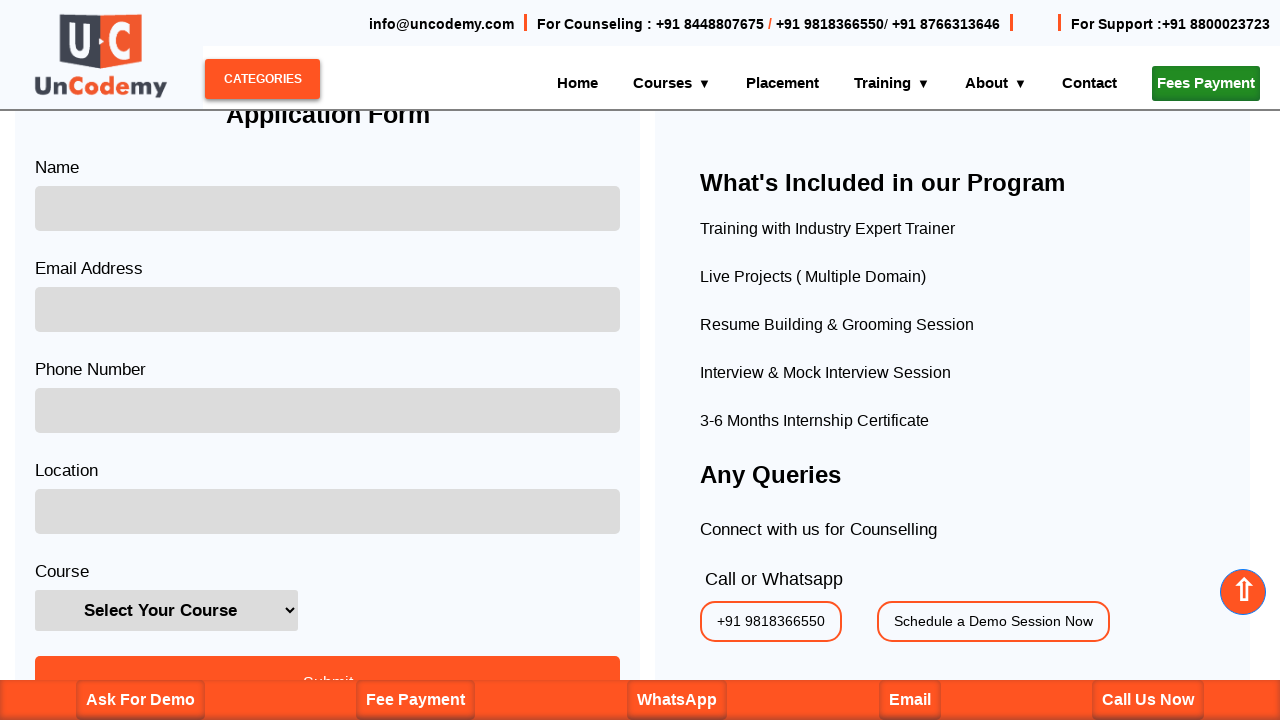

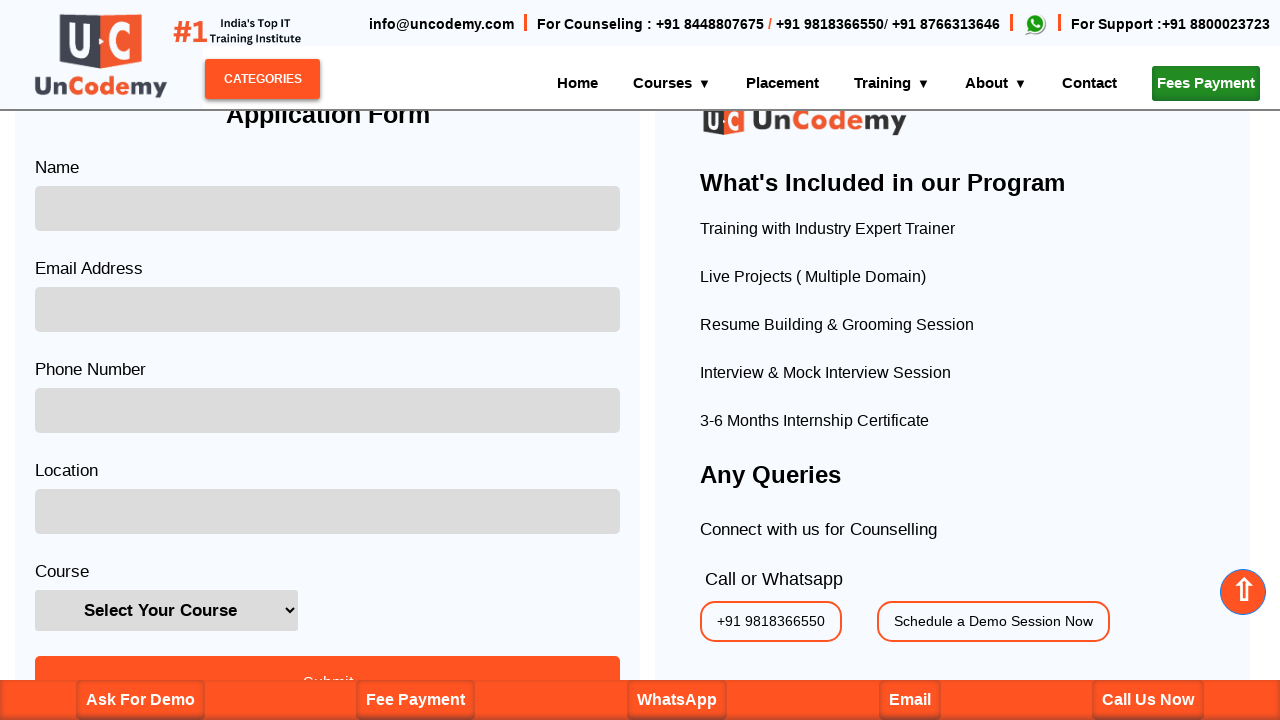